Tests keyboard and mouse input functionality by filling a name field and clicking a button on a form

Starting URL: https://formy-project.herokuapp.com/keypress

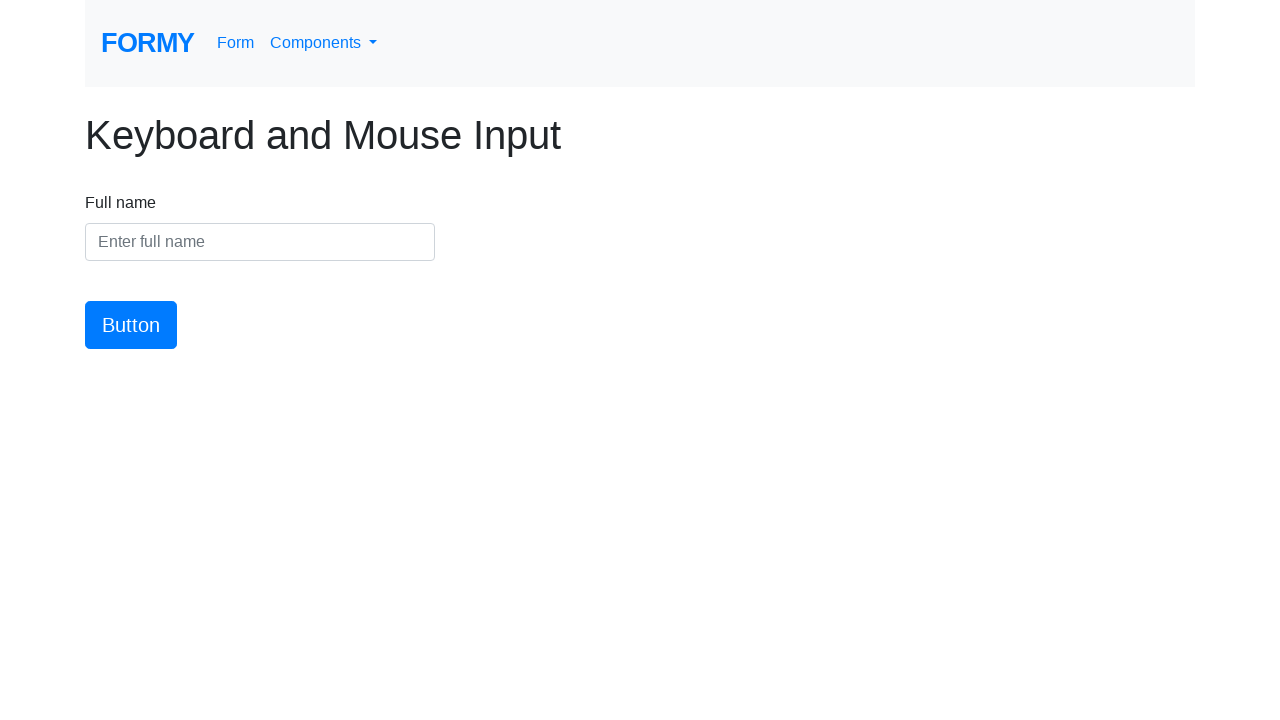

Clicked on the name field at (260, 242) on #name
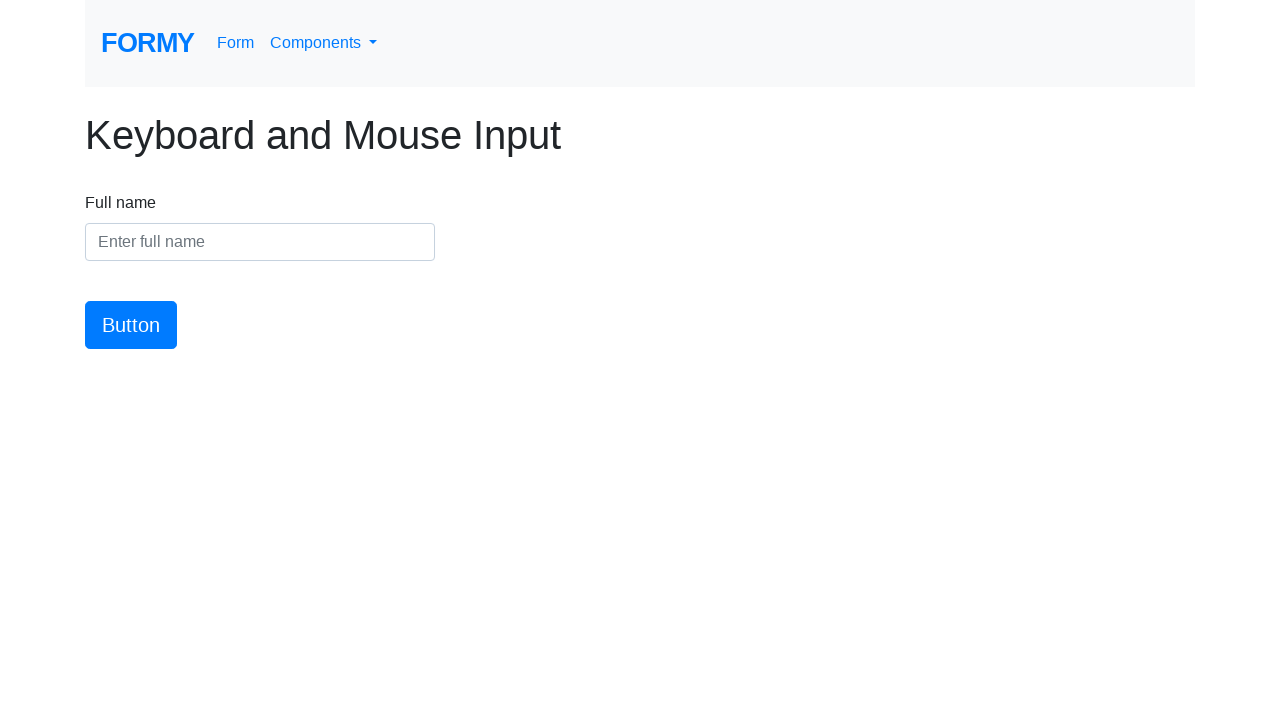

Filled name field with 'Wei Wei' on #name
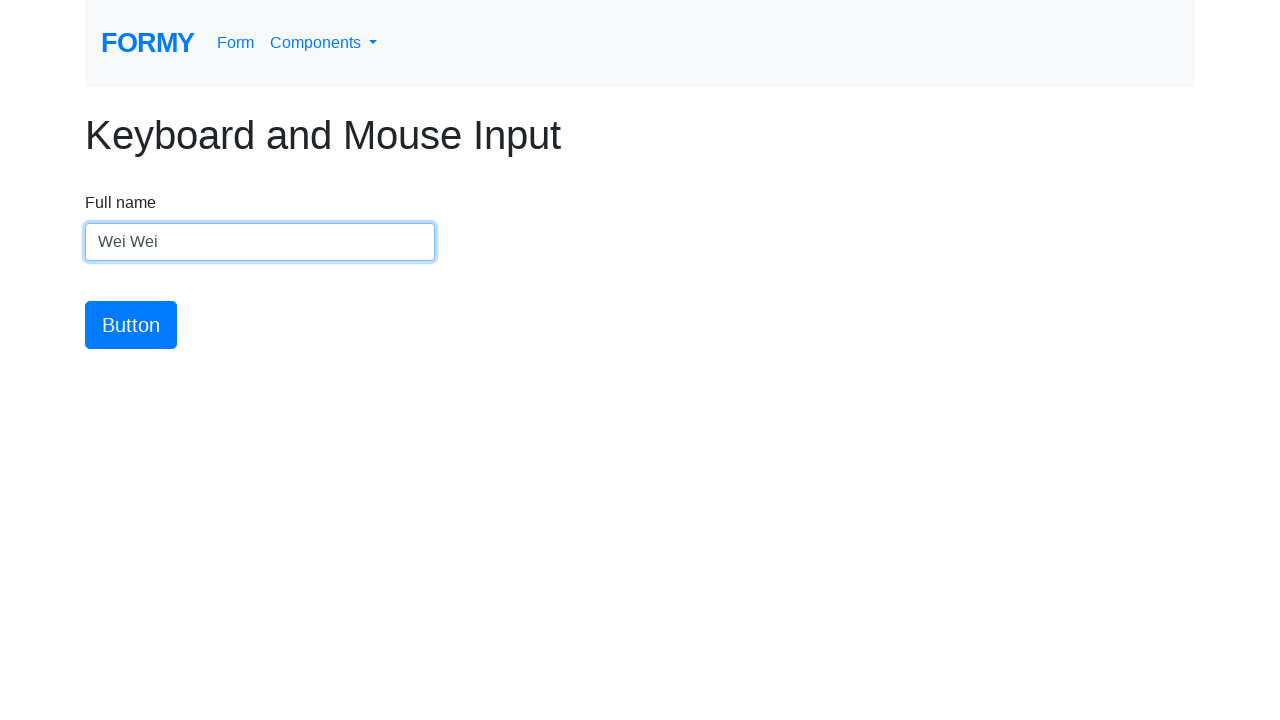

Clicked the submit button at (131, 325) on #button
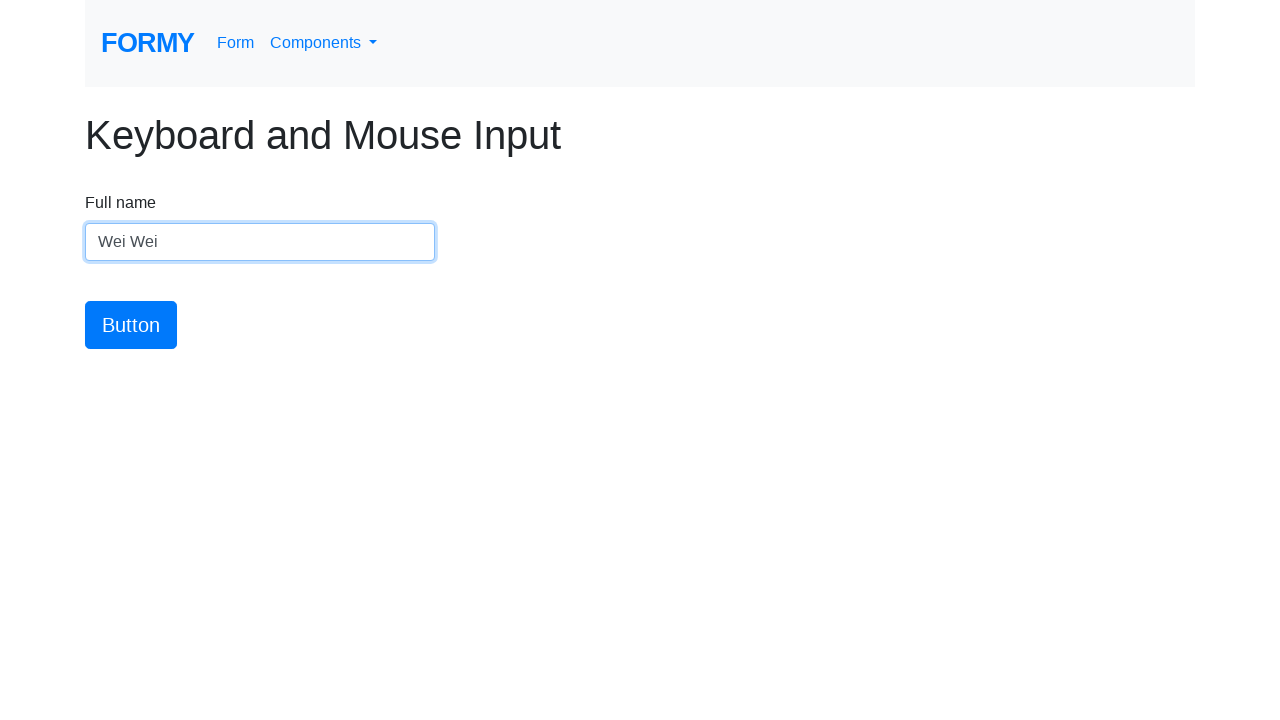

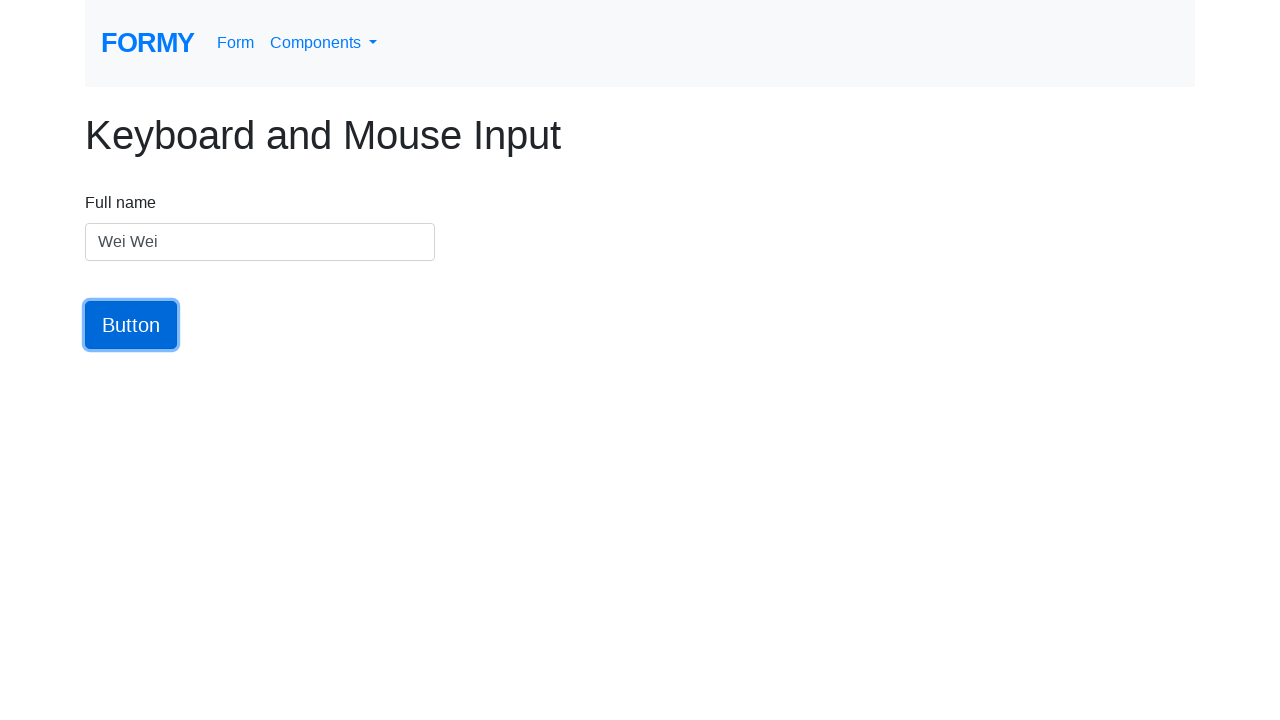